Tests dropdown selection functionality by selecting year, month, and day using different selection methods (index, value, visible text)

Starting URL: https://testcenter.techproeducation.com/index.php?page=dropdown

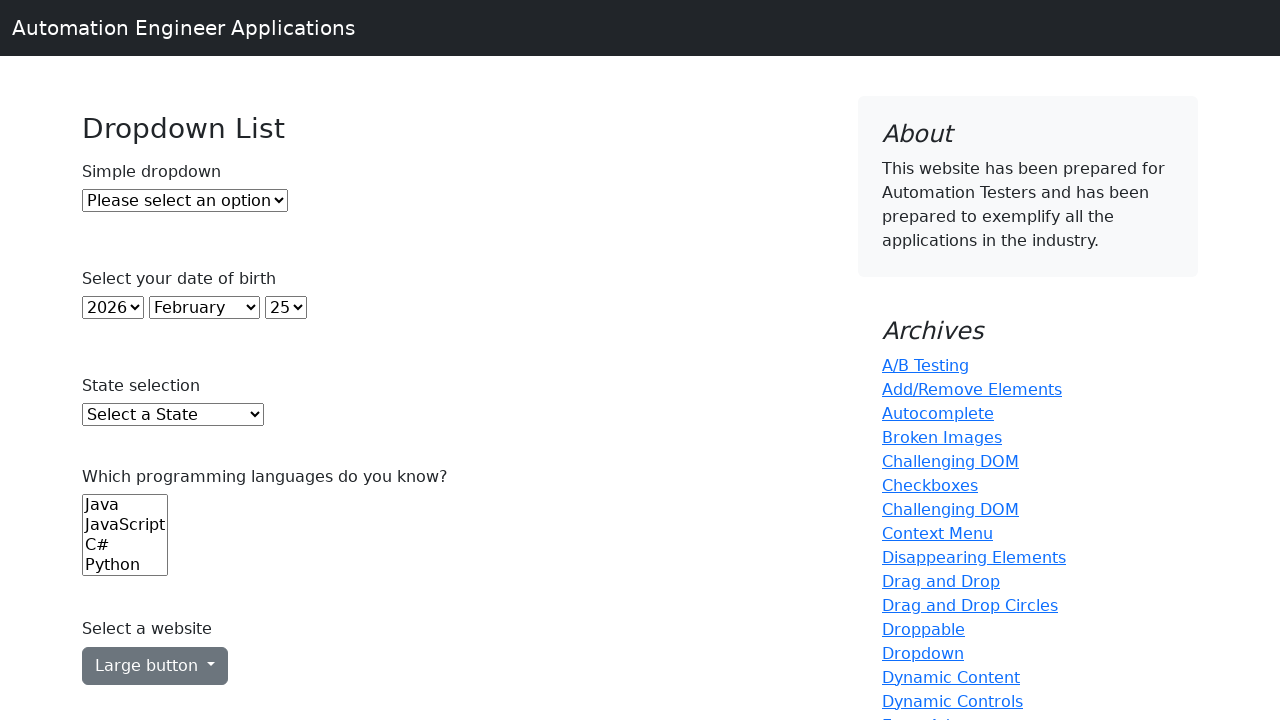

Selected year dropdown option by index 2 (3rd option) on #year
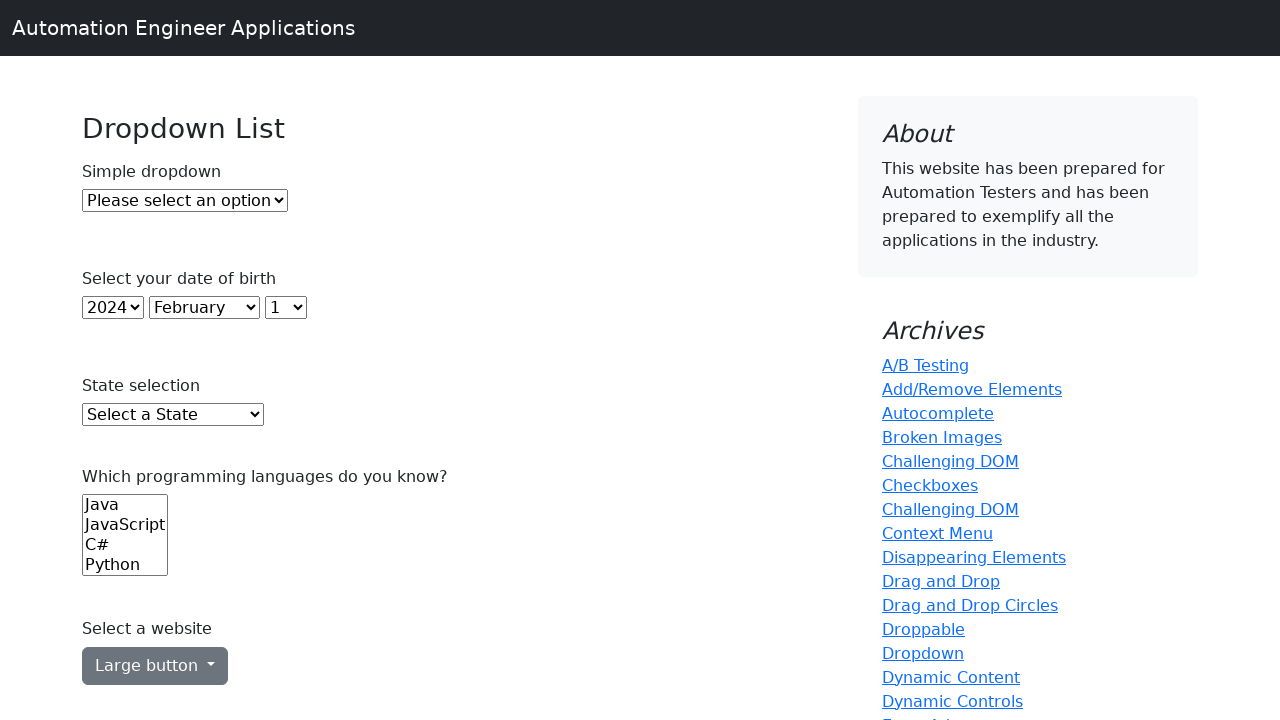

Selected month dropdown option by value '0' (January) on #month
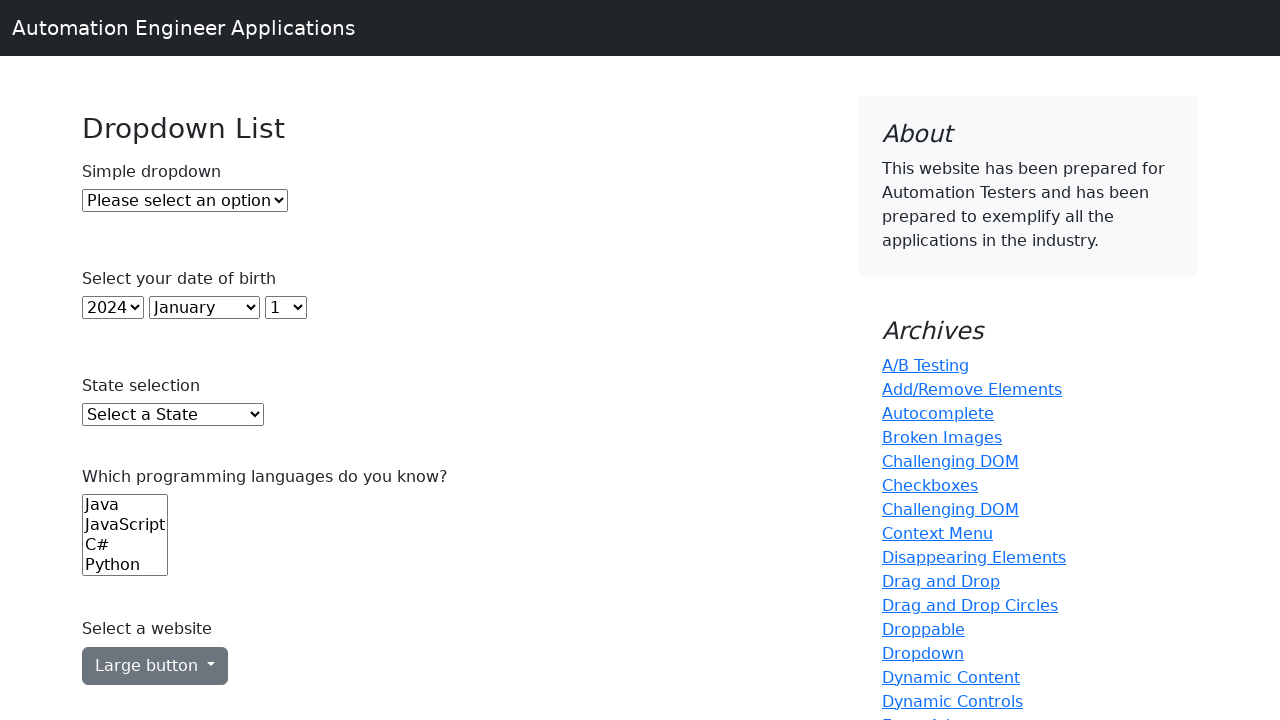

Selected day dropdown option by label '1' on #day
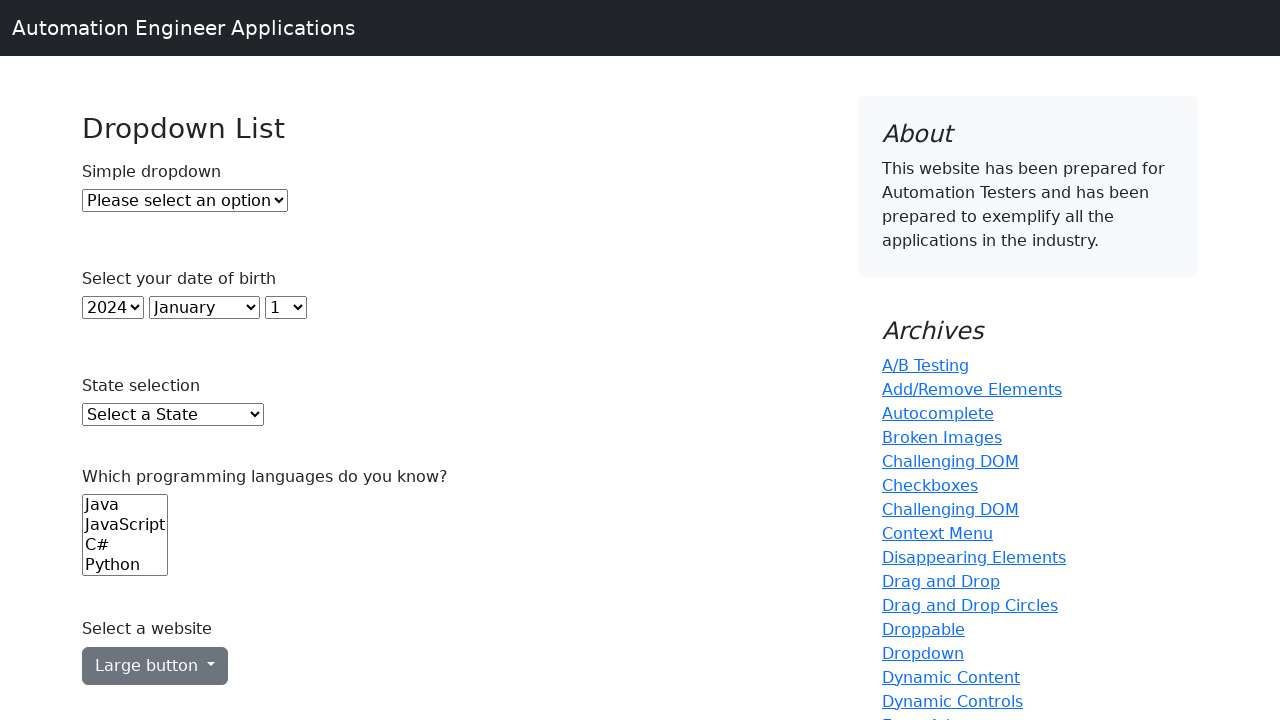

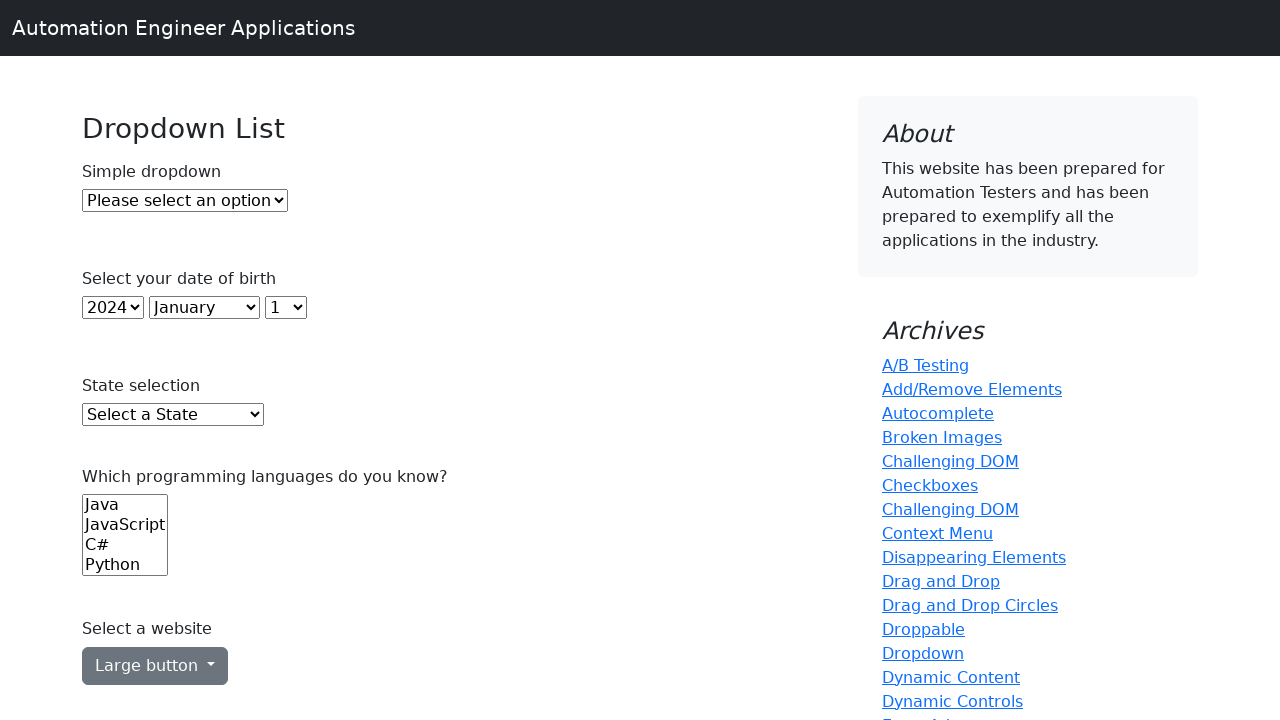